Tests a wait demonstration page by waiting for content to load and then clicking a primary button

Starting URL: https://hatem-hatamleh.github.io/Selenium-html/wait.html

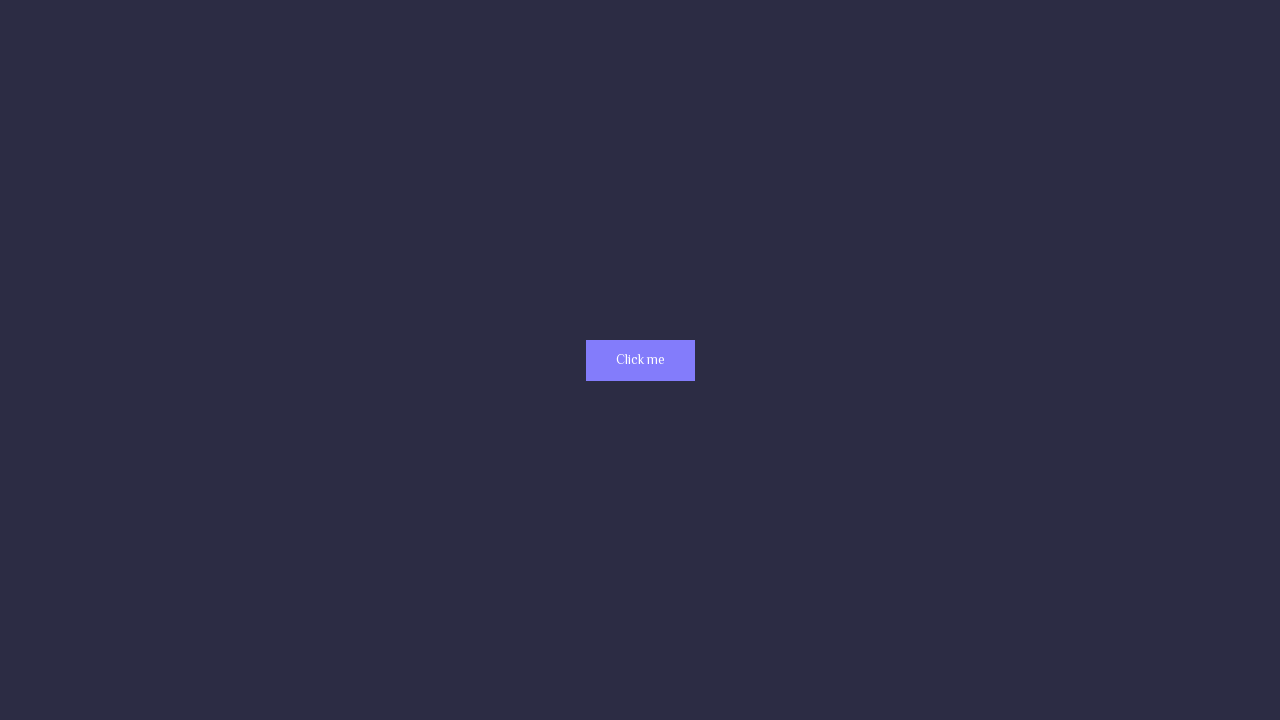

Waited for primary button to be available within 15 seconds
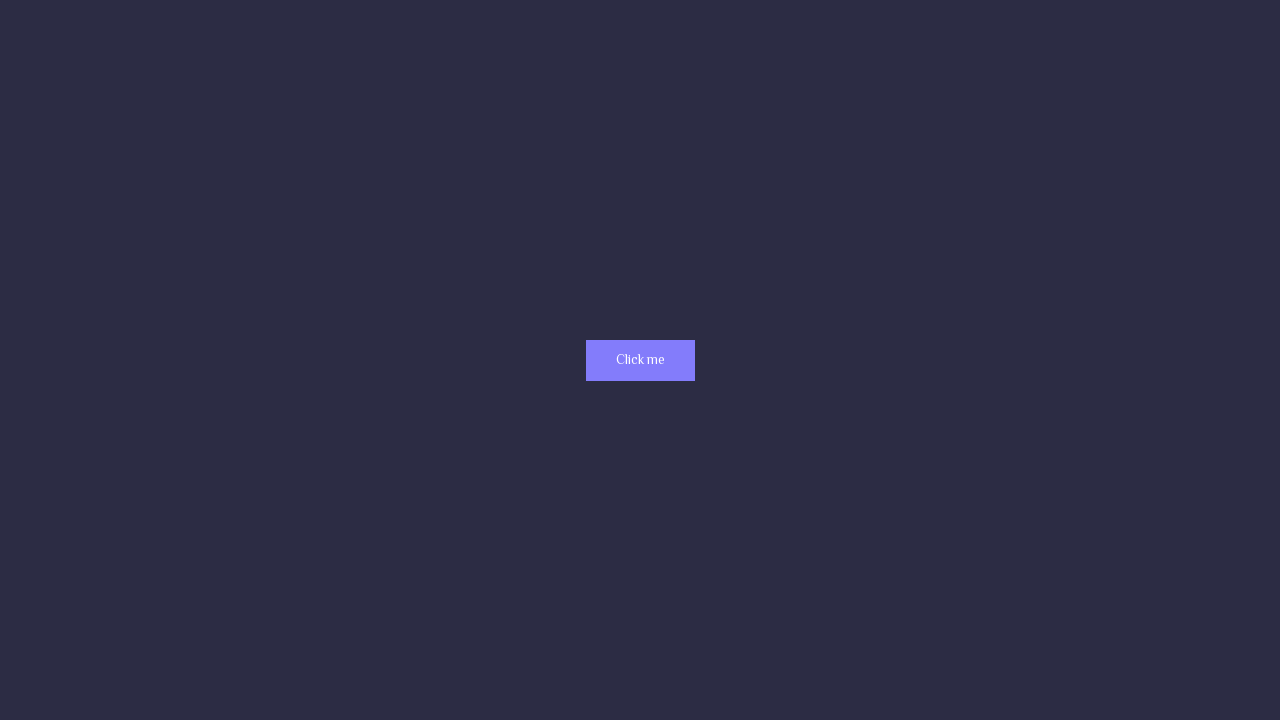

Clicked the primary button at (640, 360) on .primary
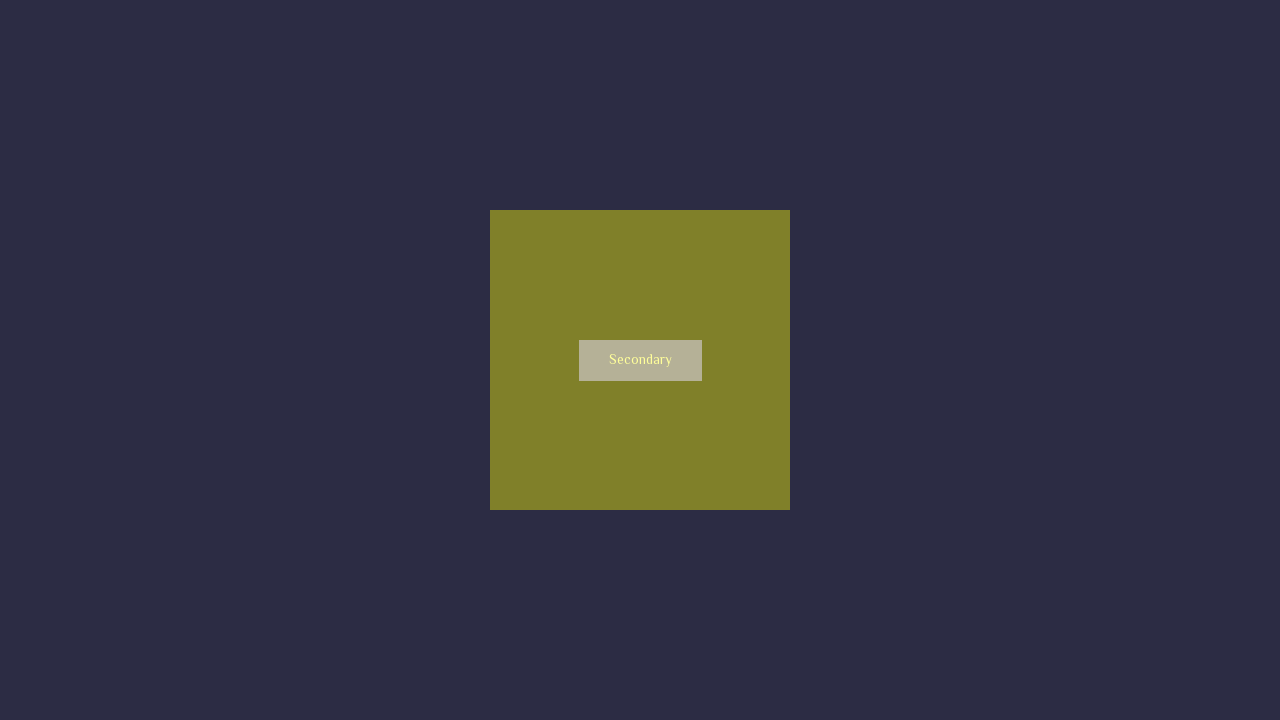

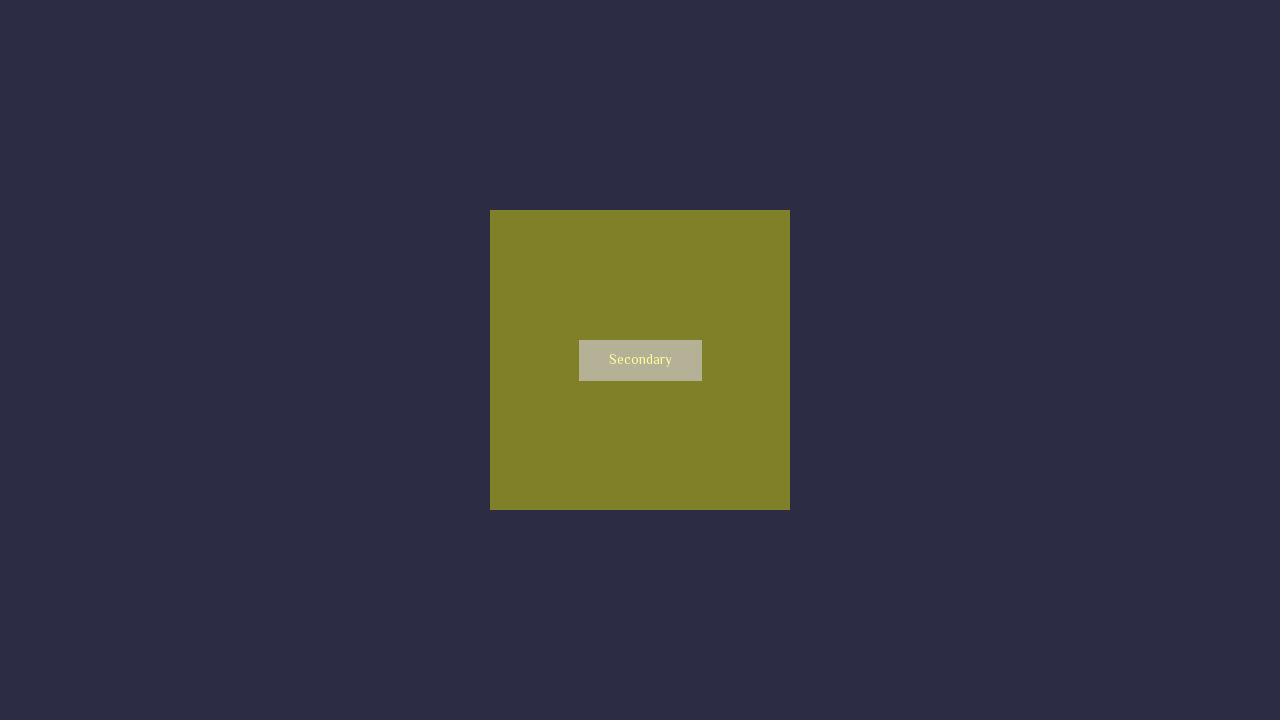